Tests calculator subtraction by clicking 5 - 3 = and verifying the result is 2

Starting URL: https://seleniumbase.io/apps/calculator

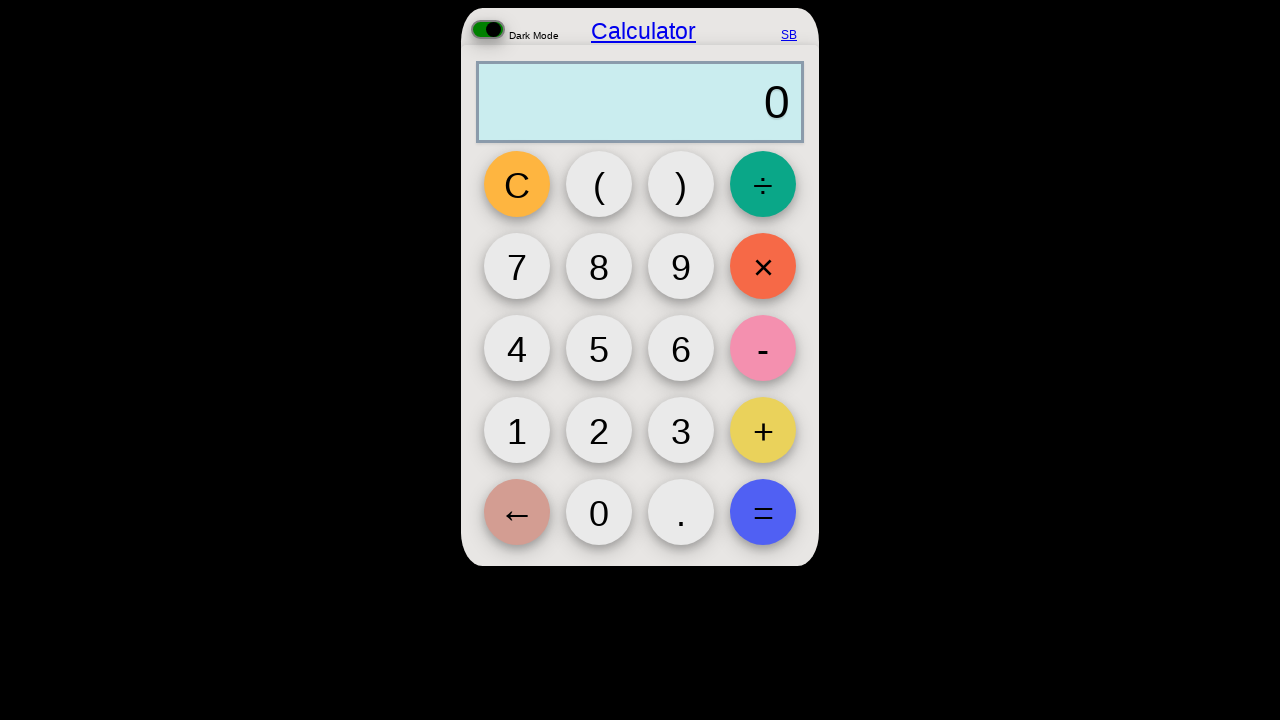

Clicked number 5 at (599, 348) on button:has-text('5')
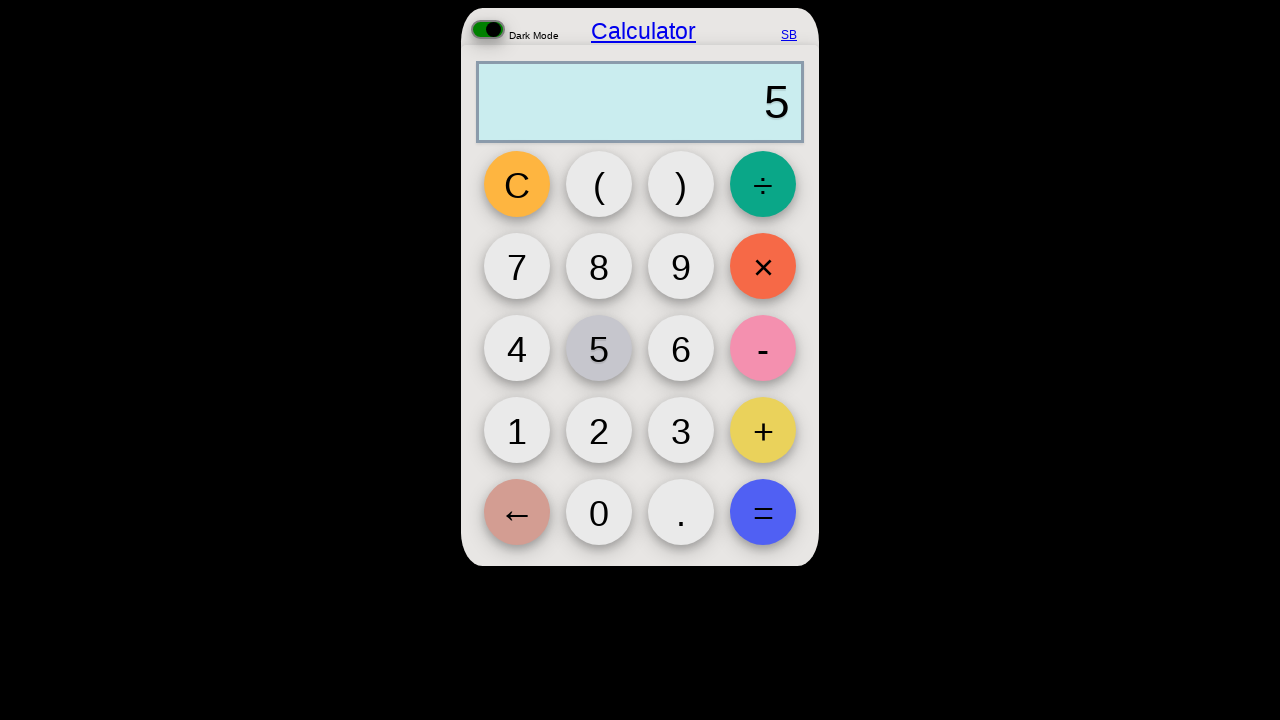

Clicked minus operator at (763, 348) on button:has-text('-')
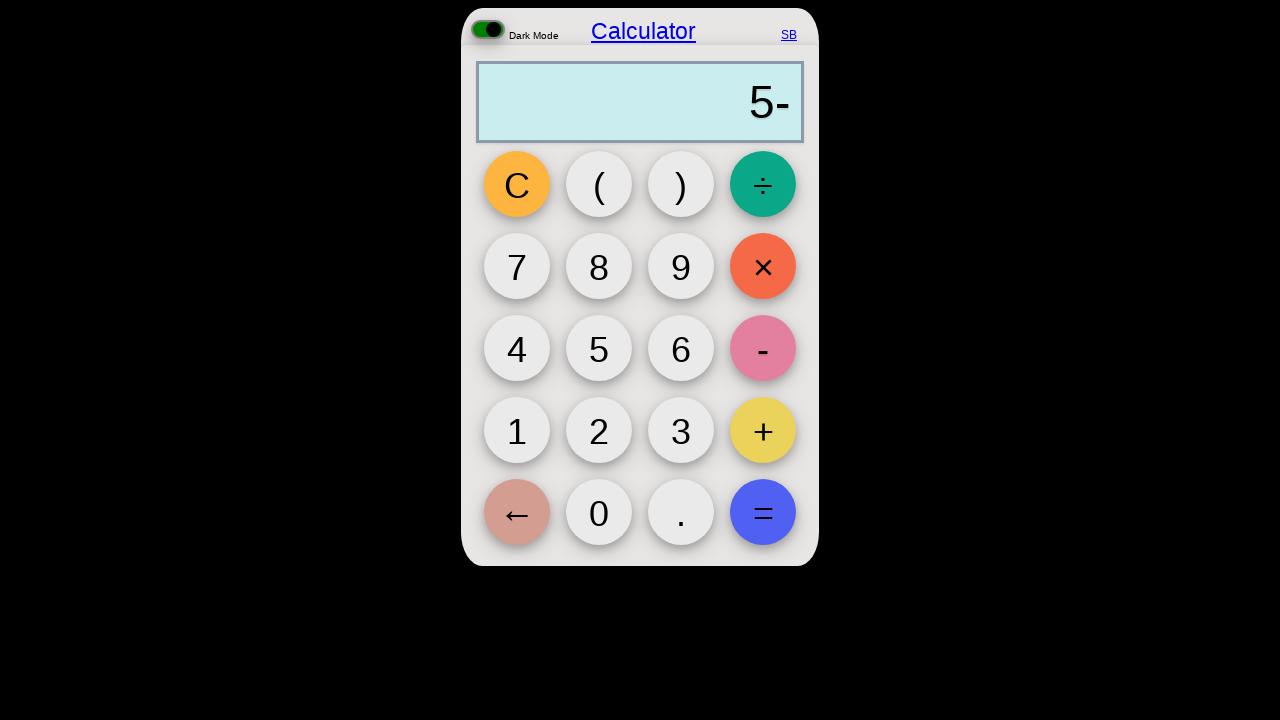

Clicked number 3 at (681, 430) on button:has-text('3')
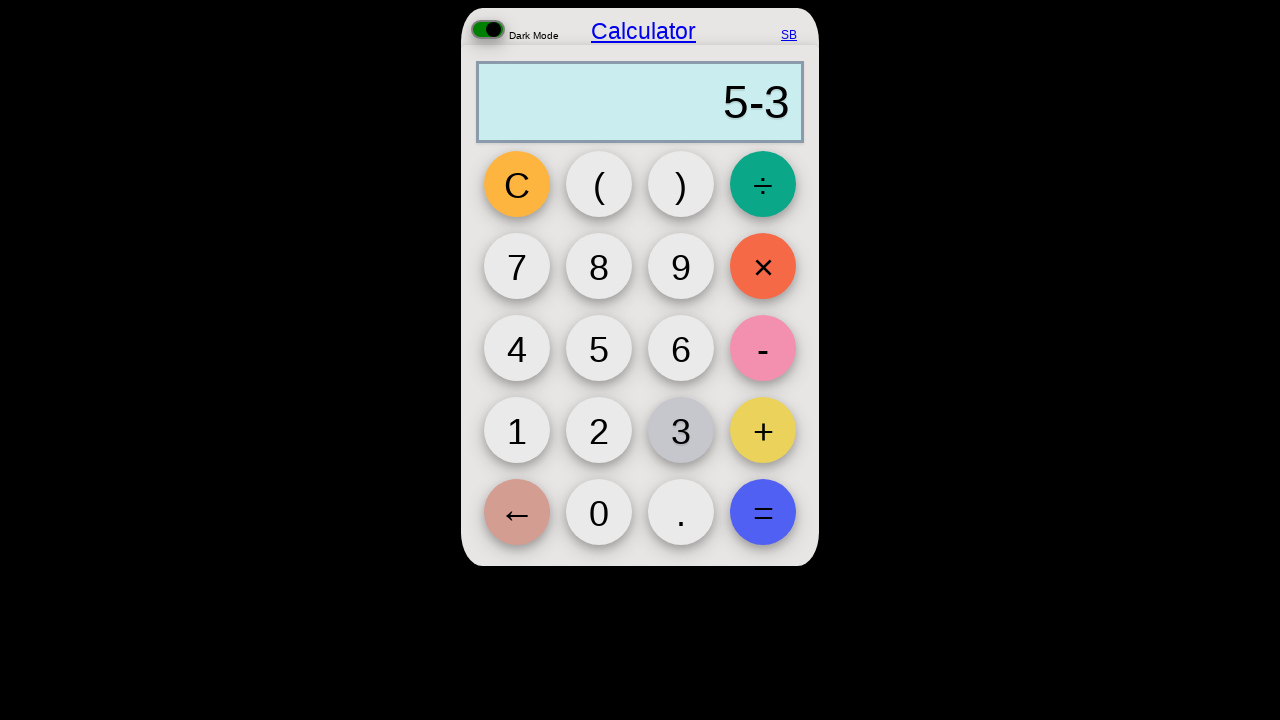

Clicked equals button at (763, 512) on button:has-text('=')
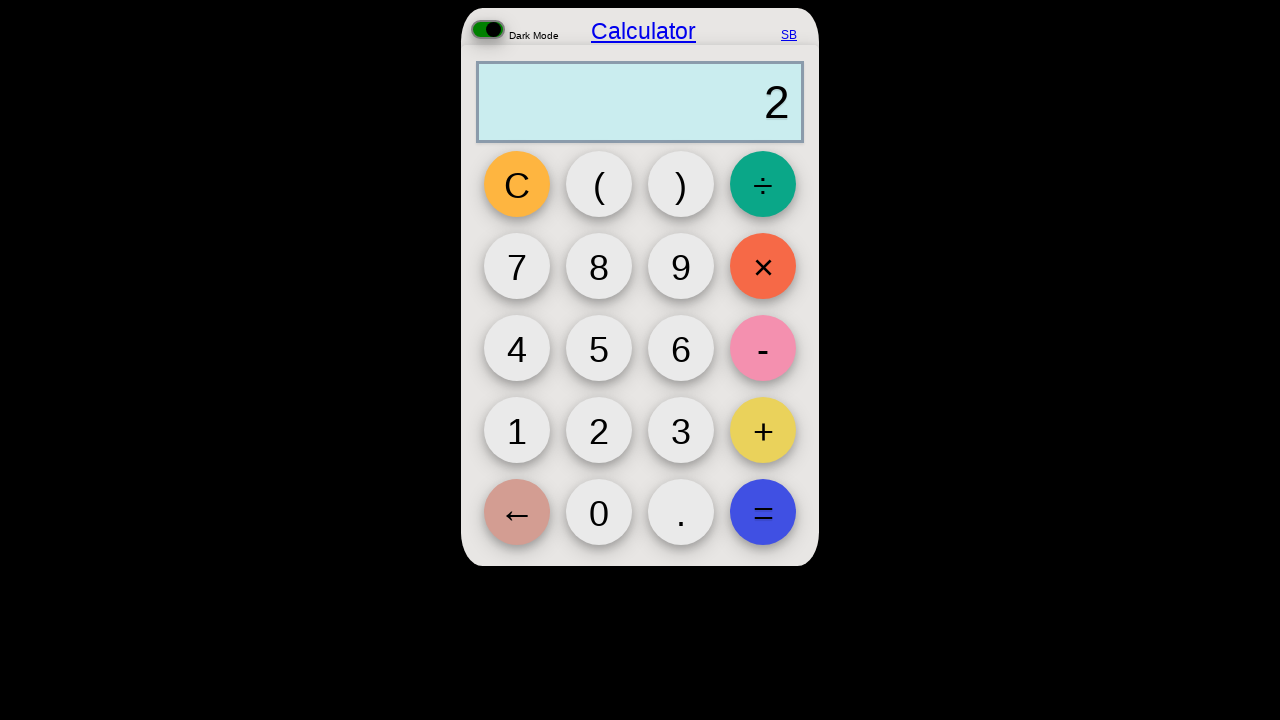

Verified result displays 2
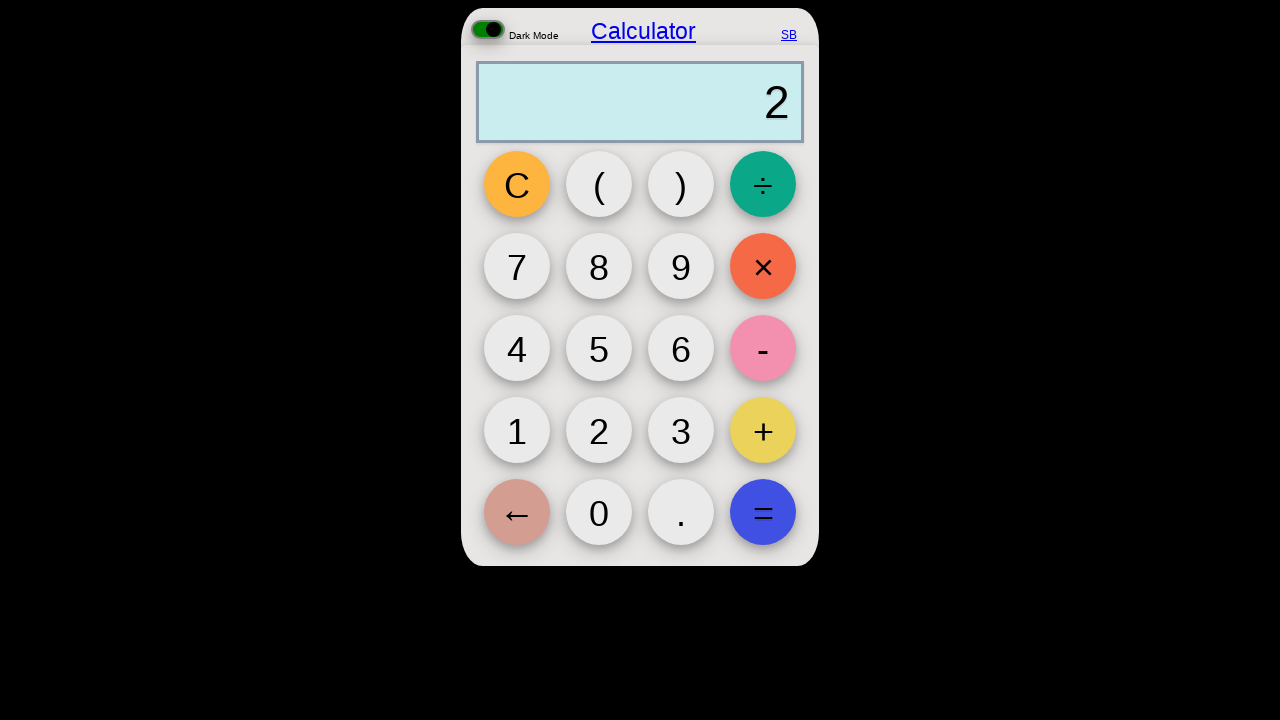

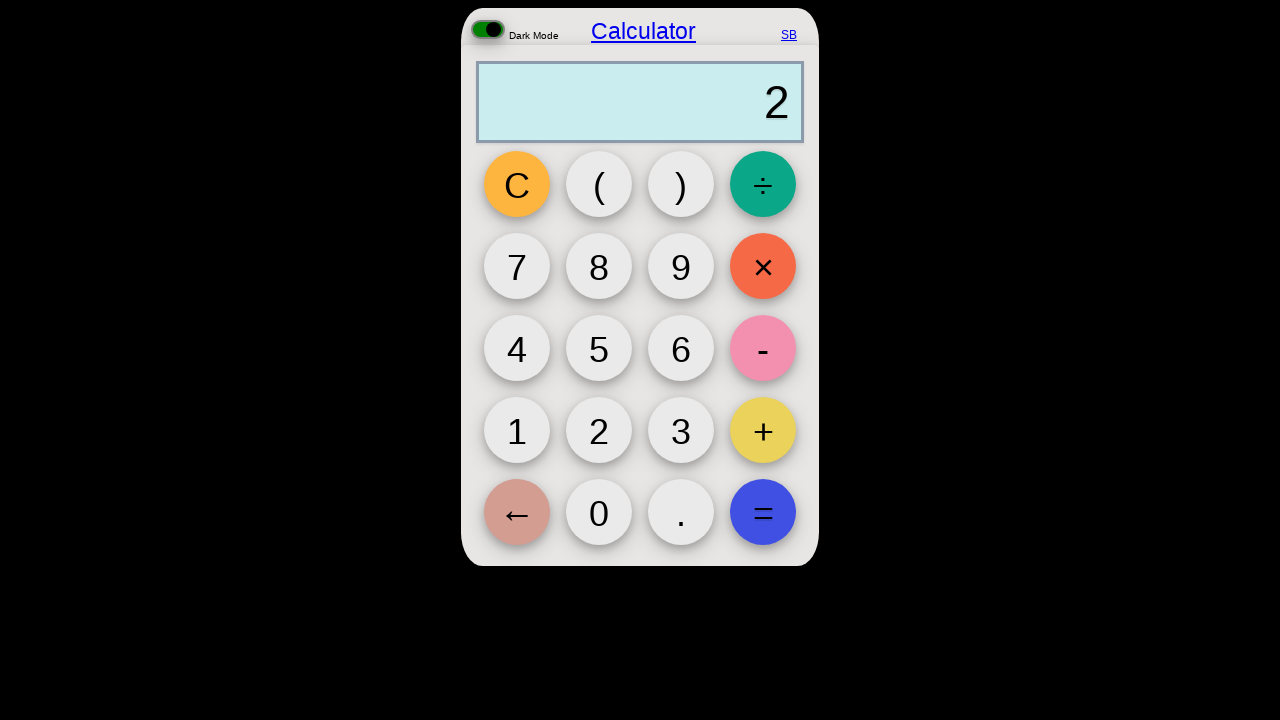